Tests keyboard actions including typing text in a textarea, selecting all with Ctrl+A, copying with Ctrl+C, tabbing to the next field, and pasting with Ctrl+V

Starting URL: https://gotranscript.com/text-compare

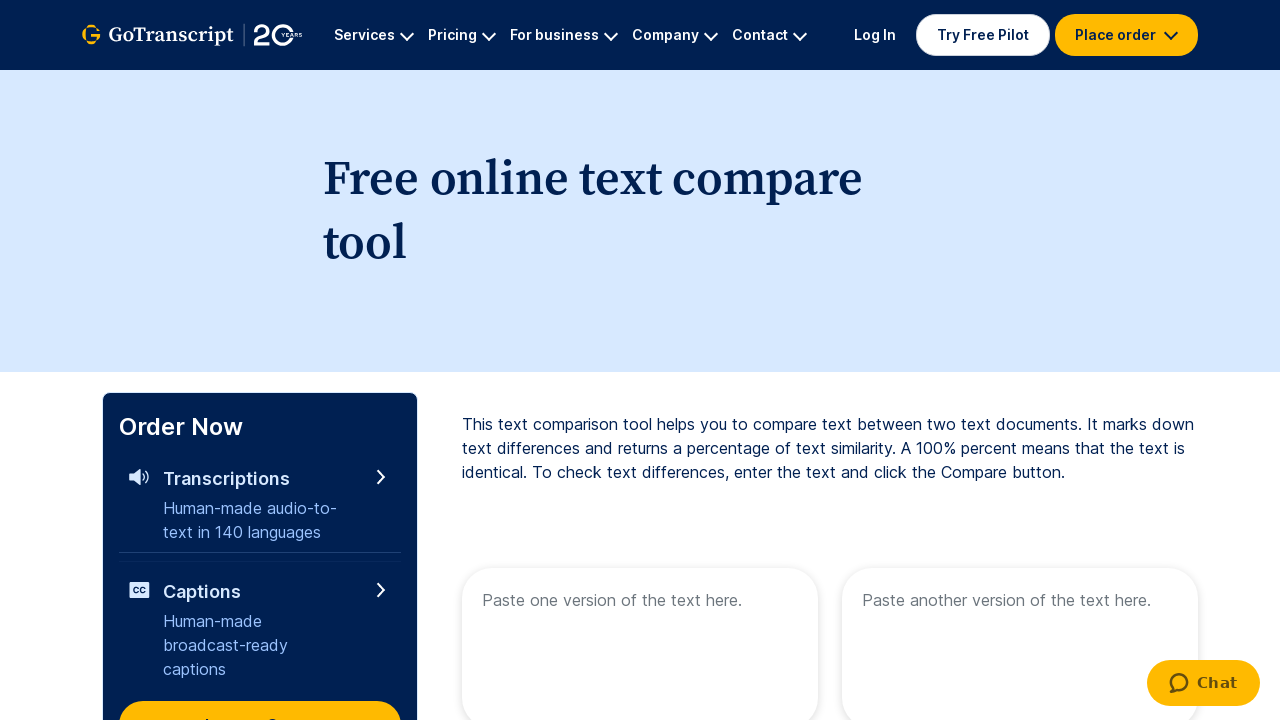

Typed text 'salut bg ta3 les fou' in the first textarea on [name='text1']
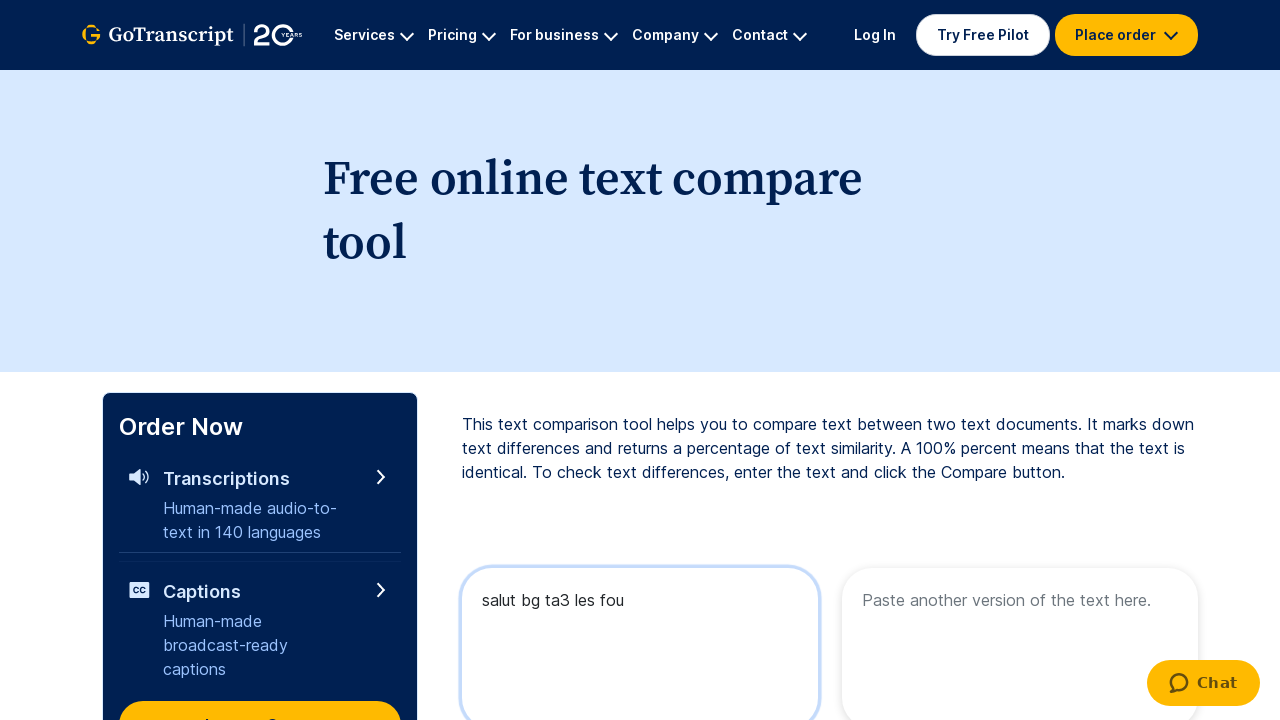

Pressed down Control key
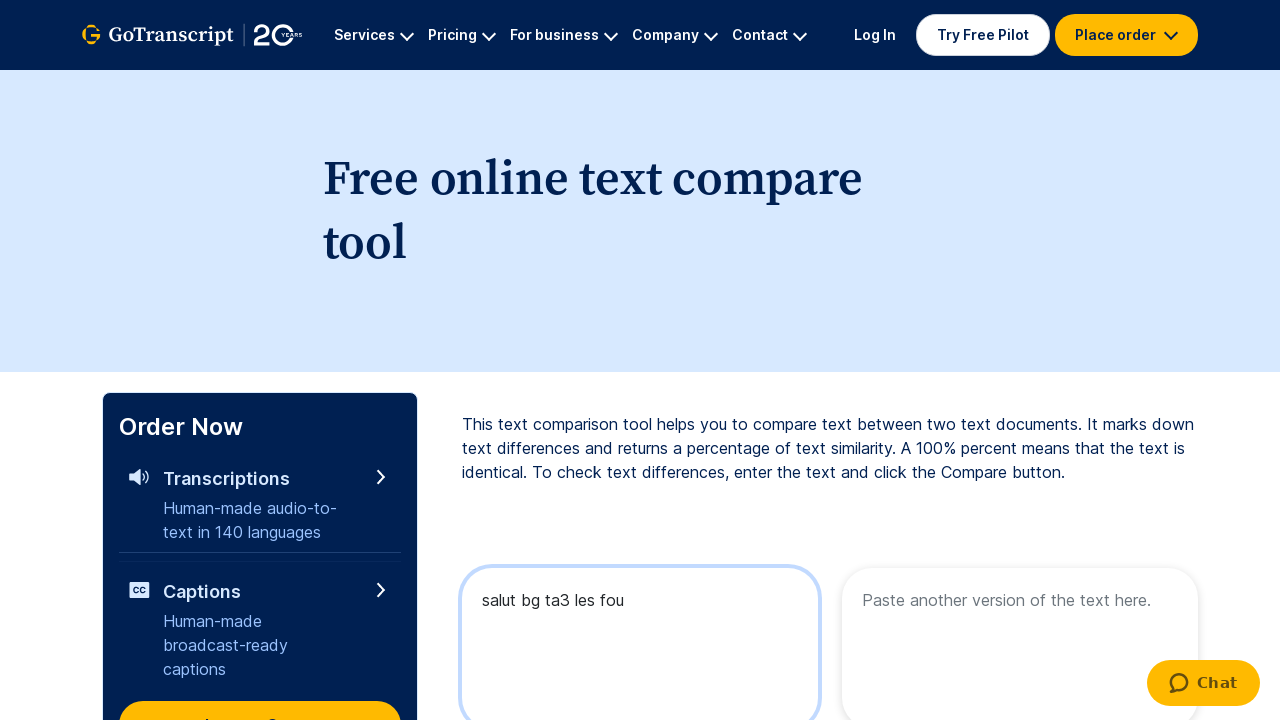

Pressed A key to select all text
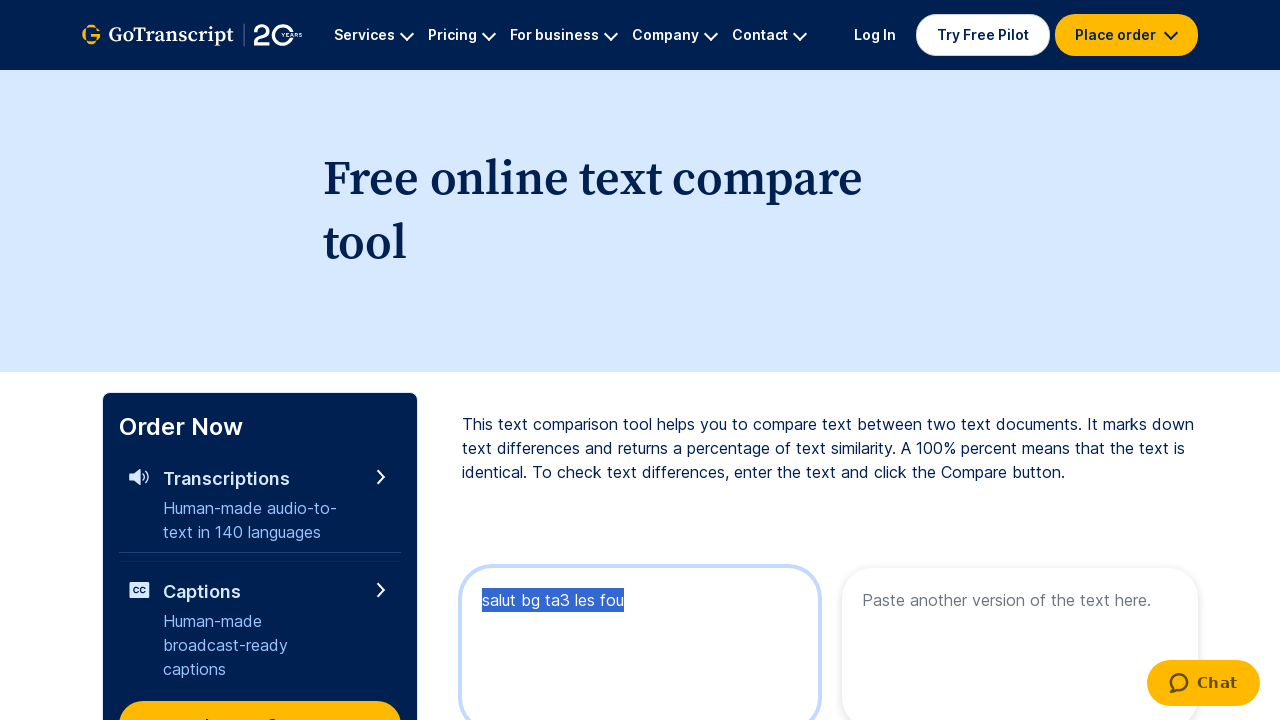

Released Control key (Ctrl+A complete)
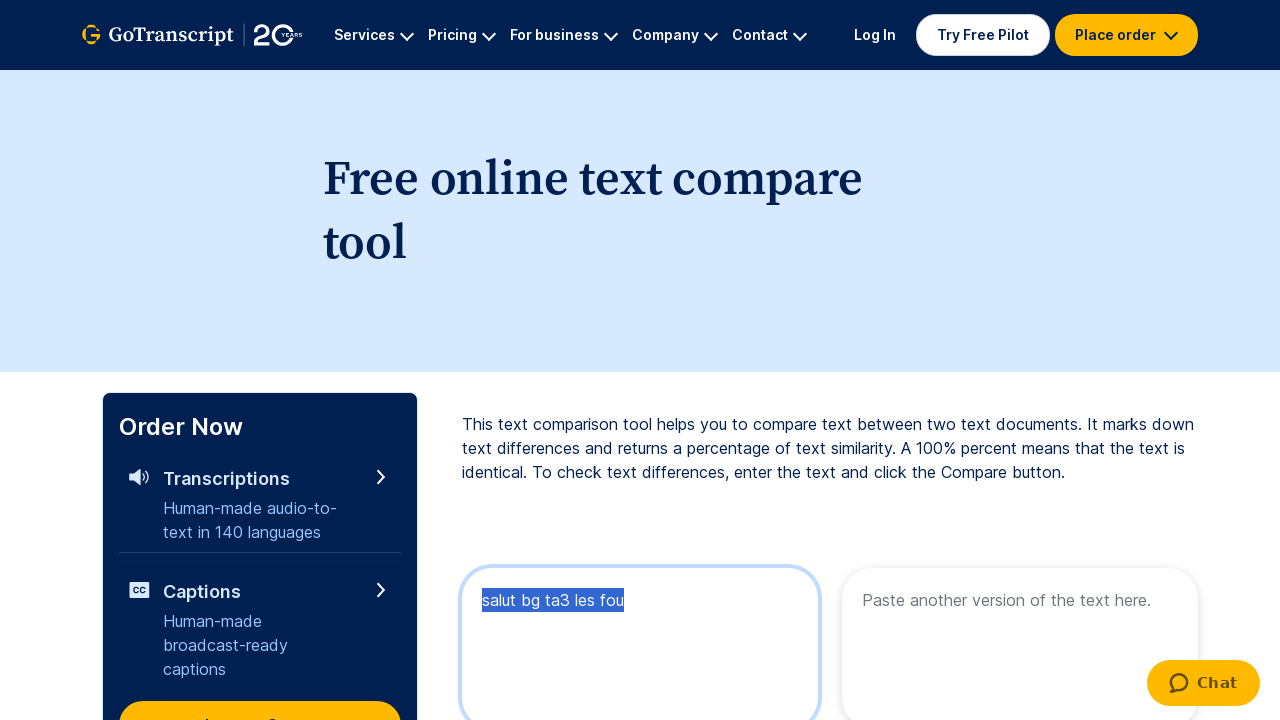

Pressed down Control key
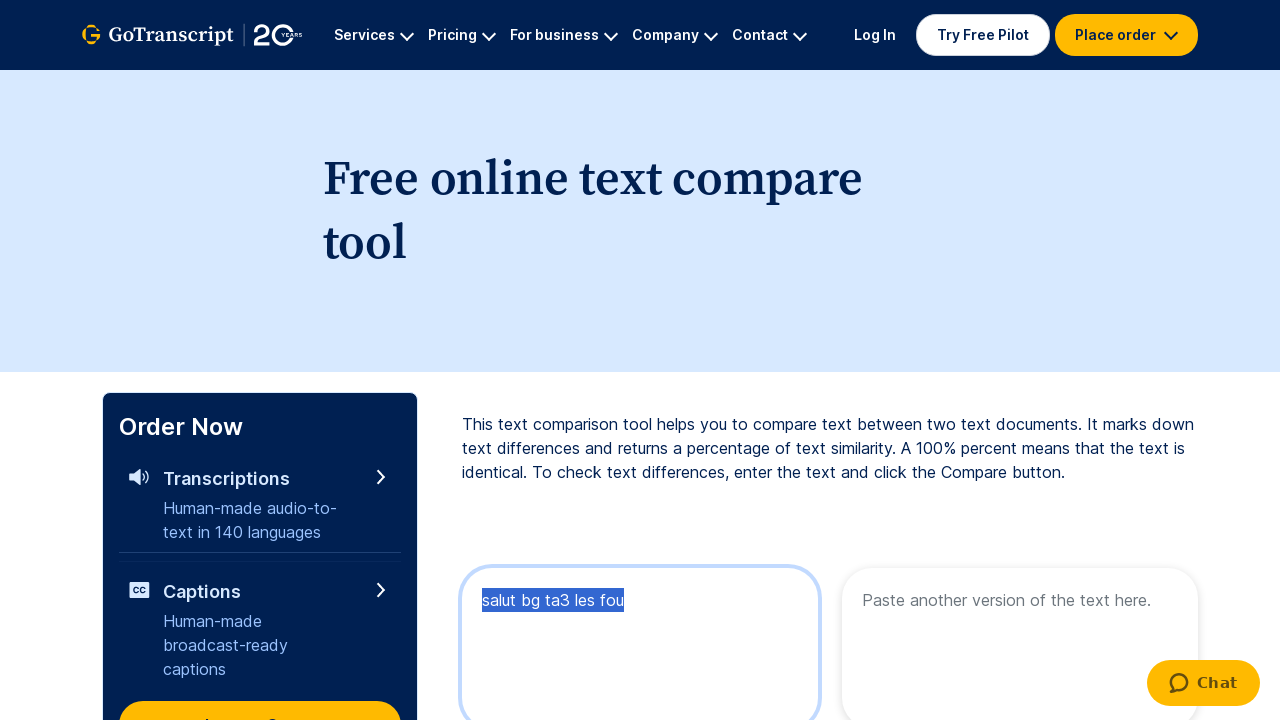

Pressed C key to copy selected text
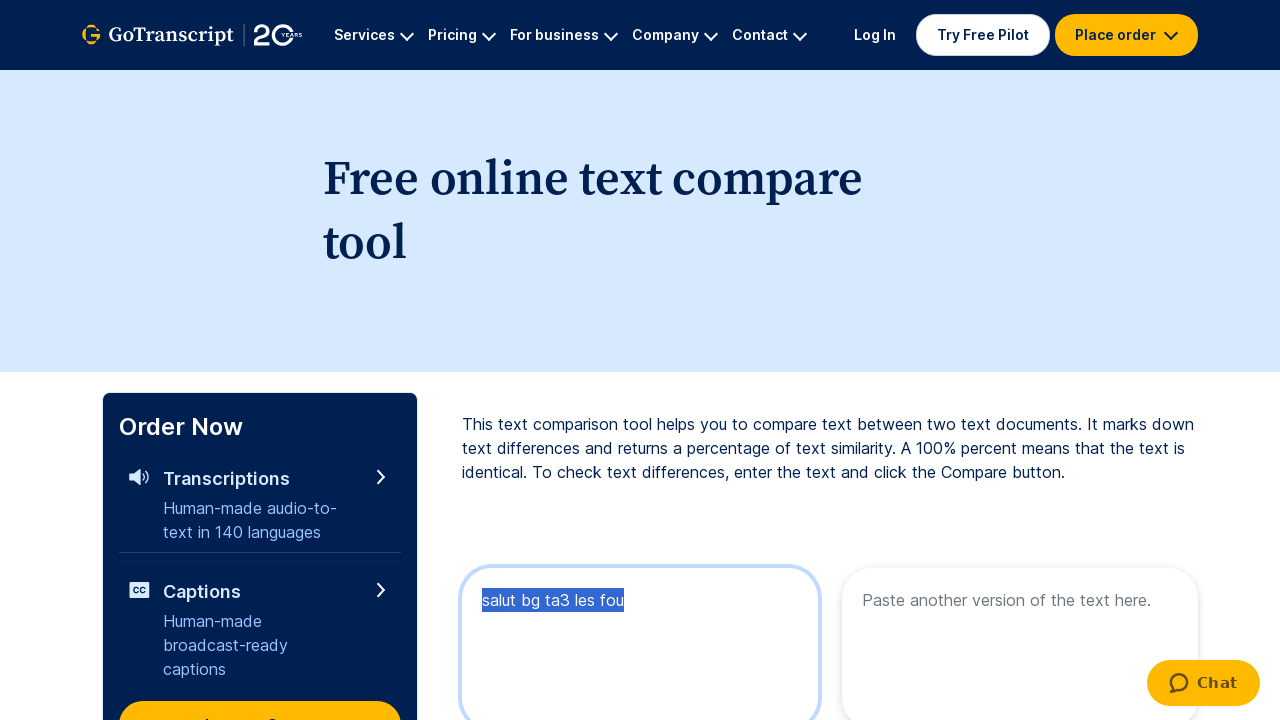

Released Control key (Ctrl+C complete)
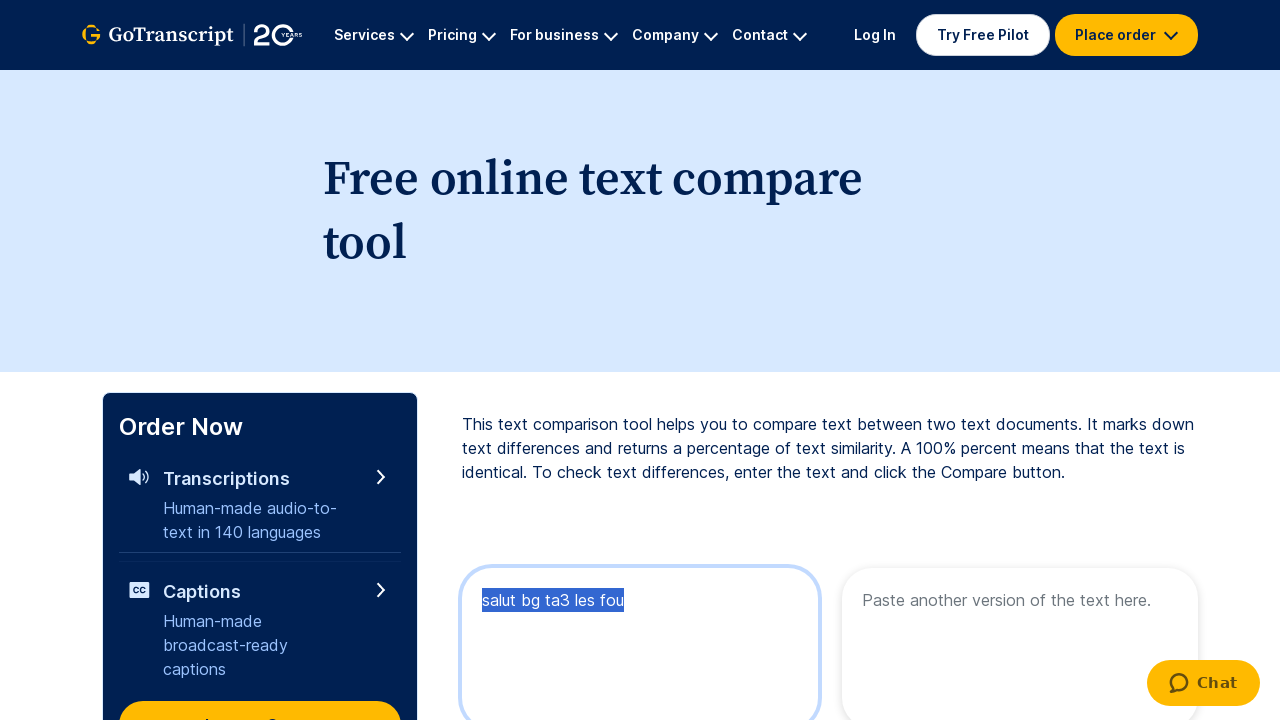

Pressed Tab to move to the next textarea field
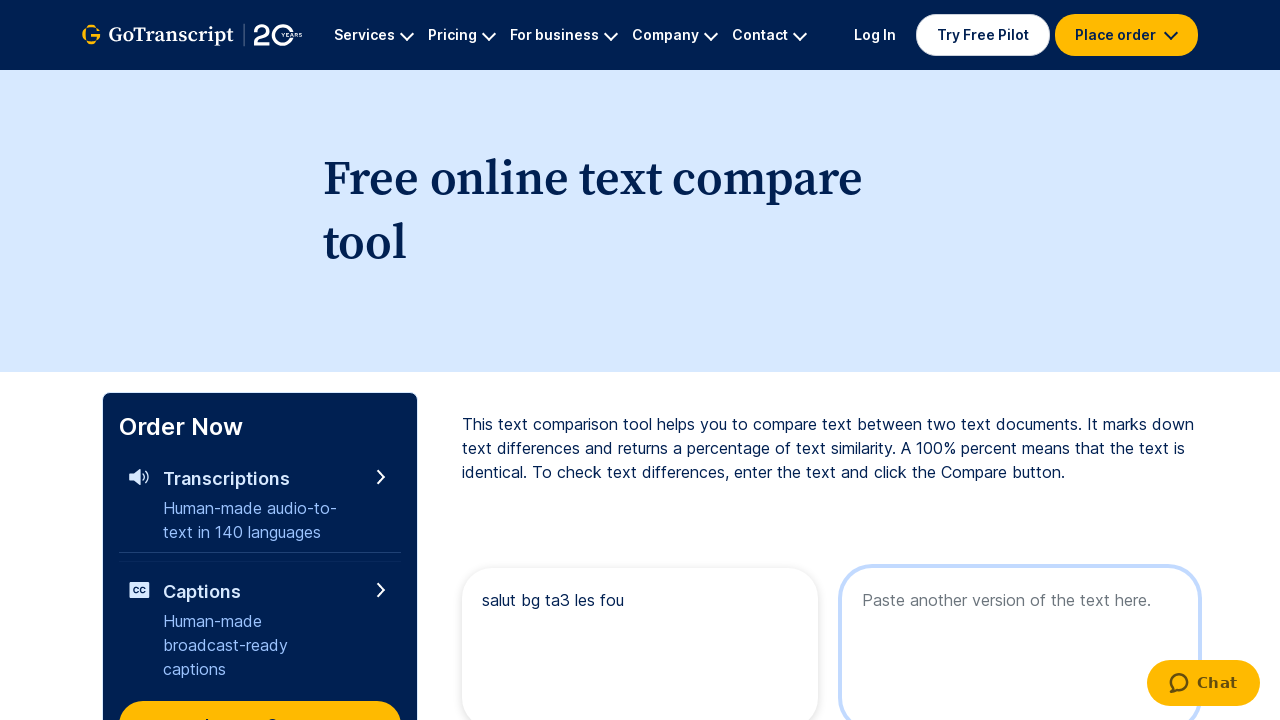

Pressed down Control key
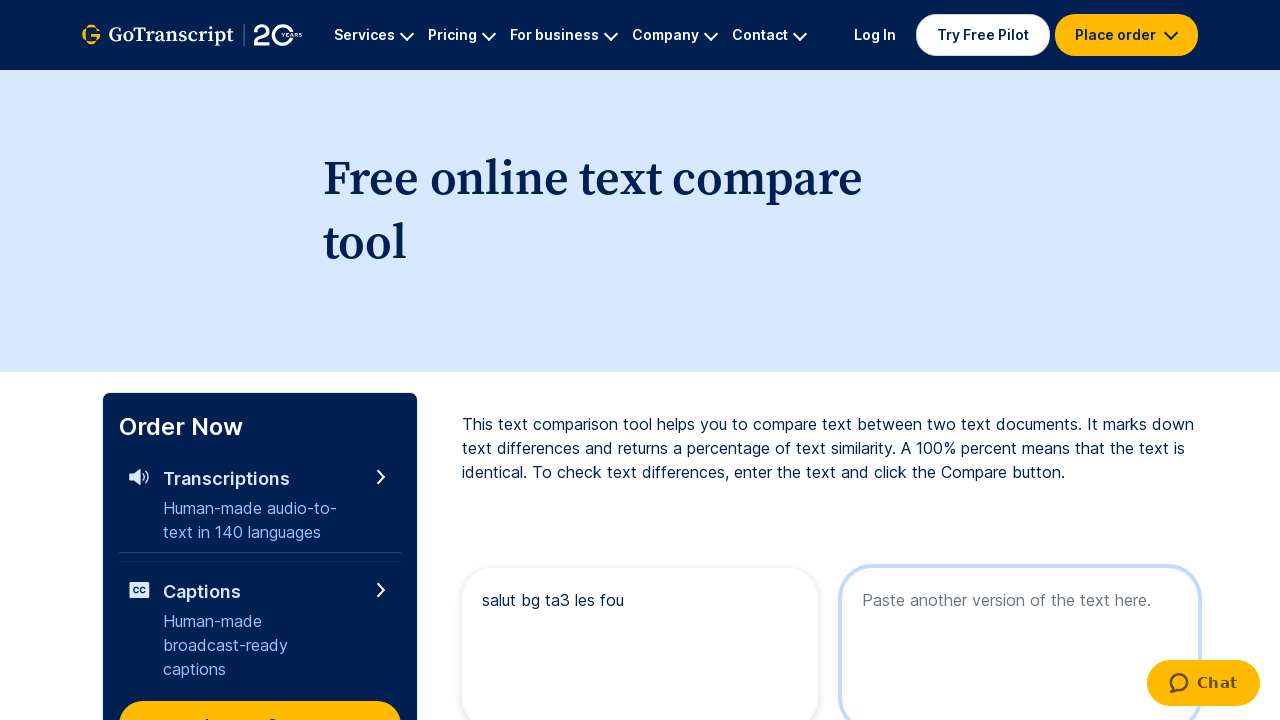

Pressed V key to paste copied text
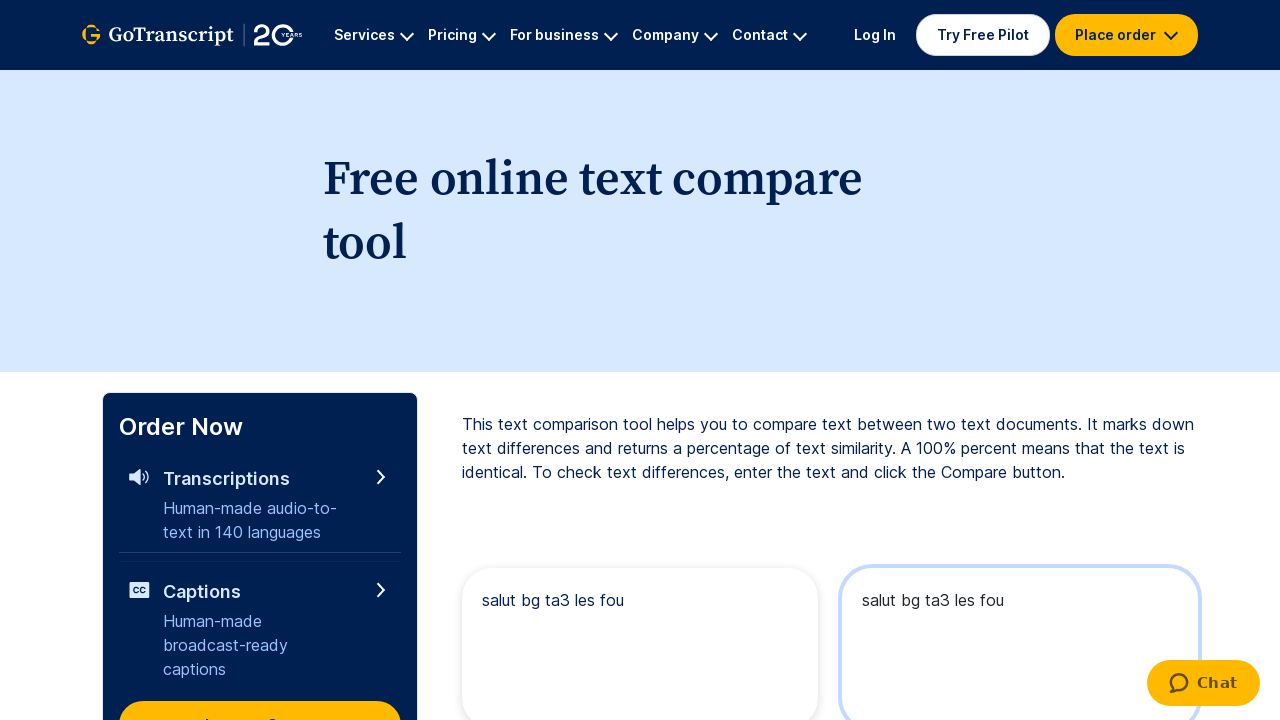

Released Control key (Ctrl+V complete)
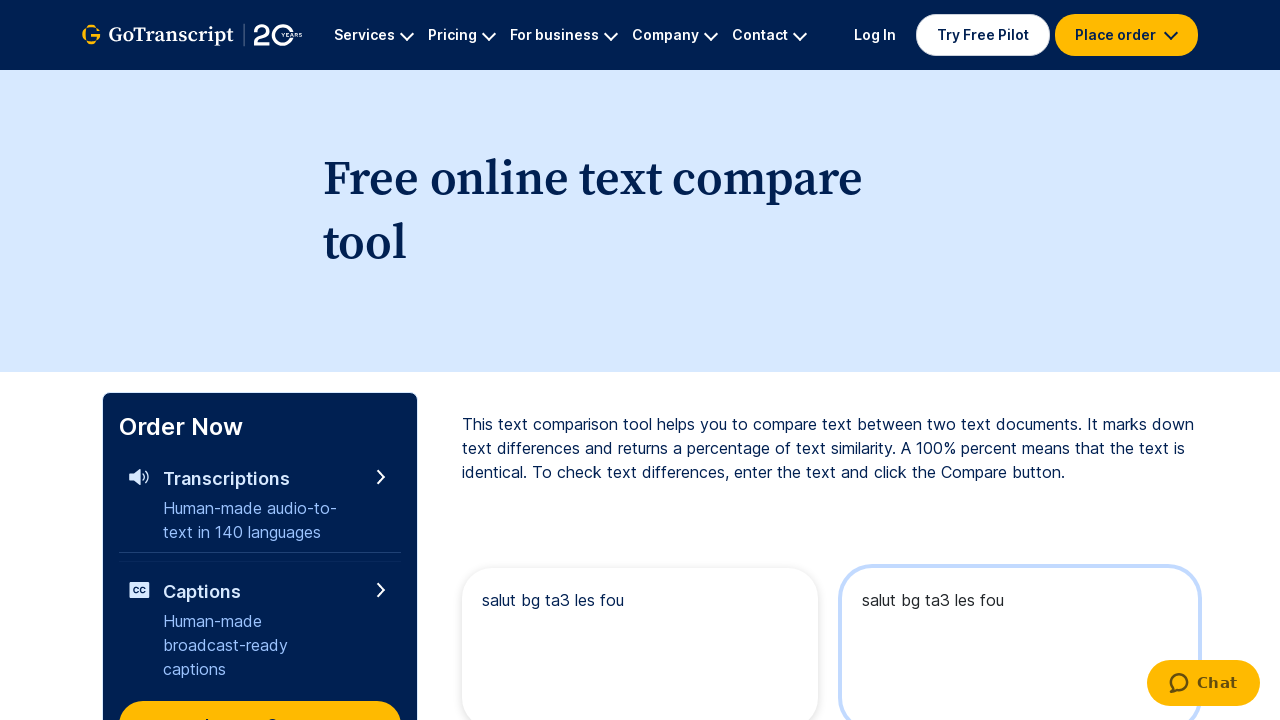

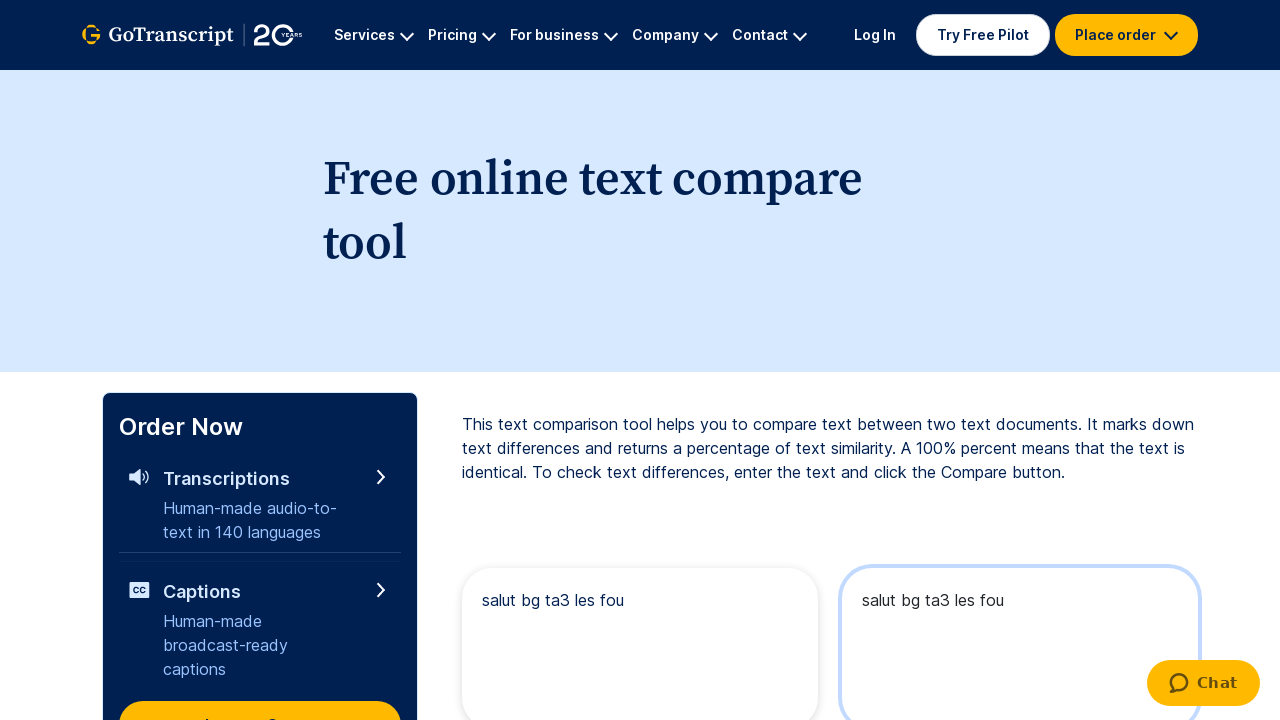